Tests a dependent dropdown list by selecting a country from a dropdown menu and verifying the selection functionality

Starting URL: https://phppot.com/demo/jquery-dependent-dropdown-list-countries-and-states/

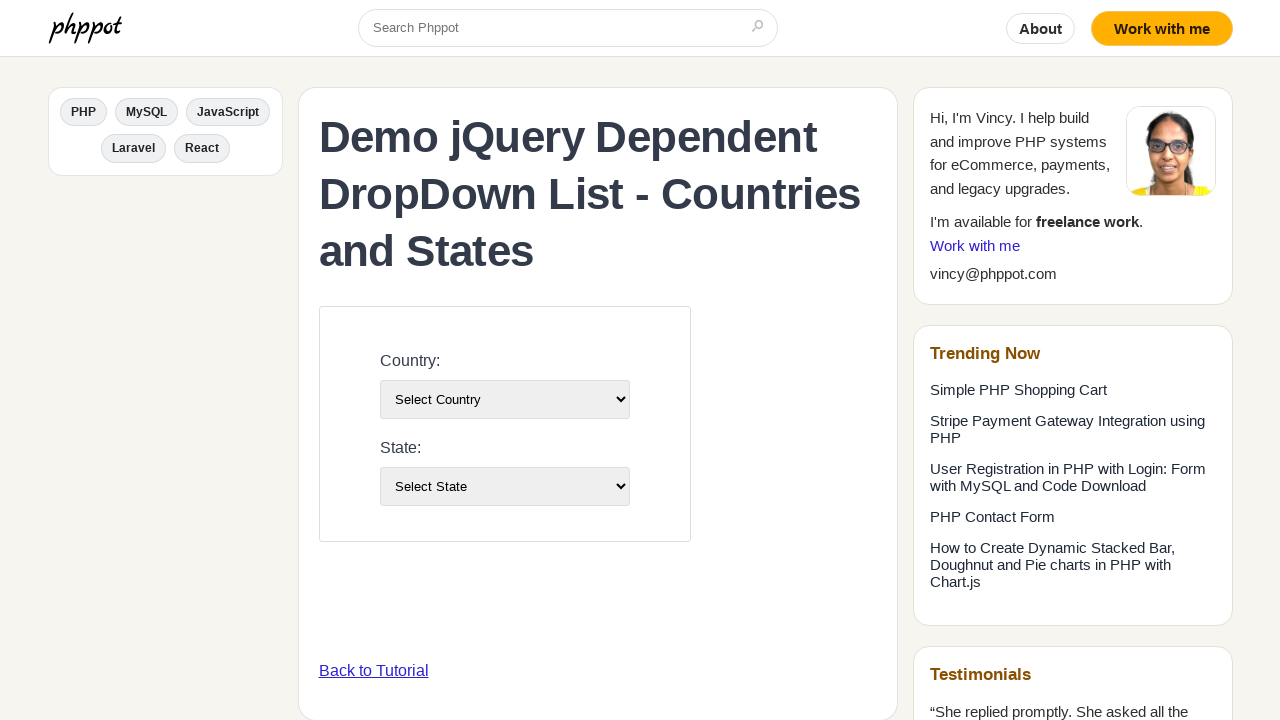

Country dropdown selector loaded
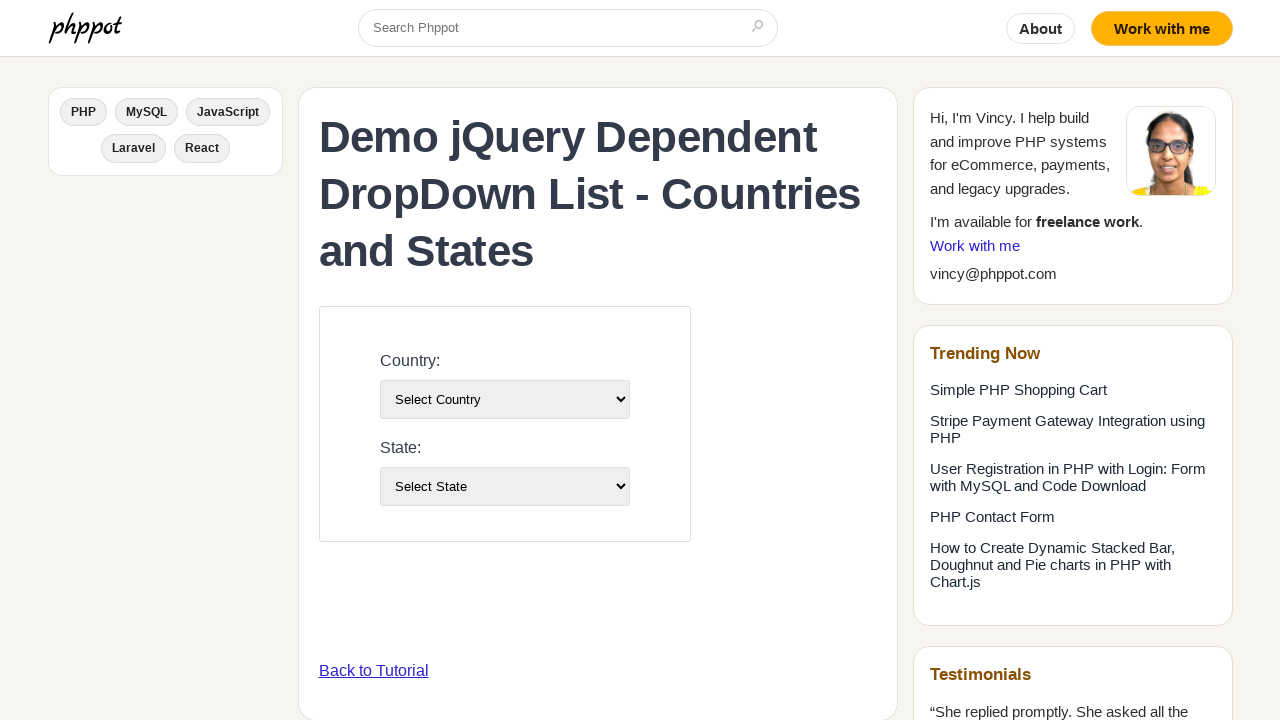

Selected 'India' from the country dropdown on #country-list
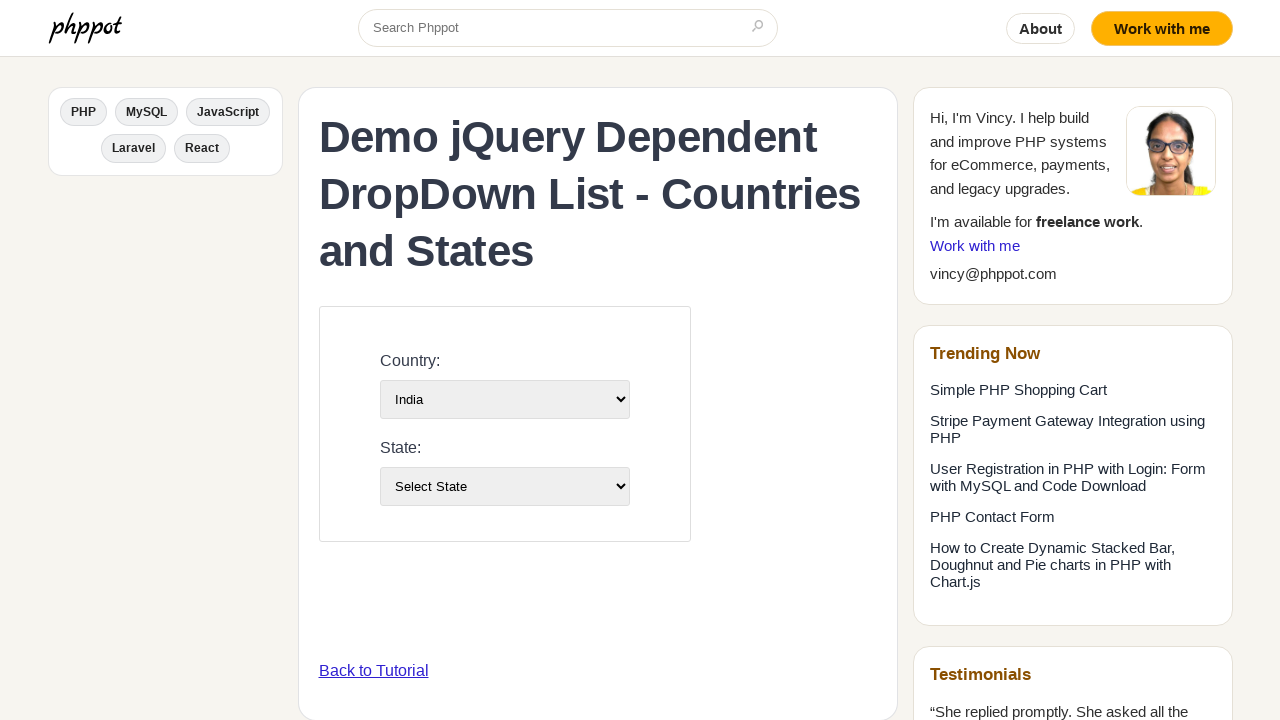

Waited for dependent state dropdown to update
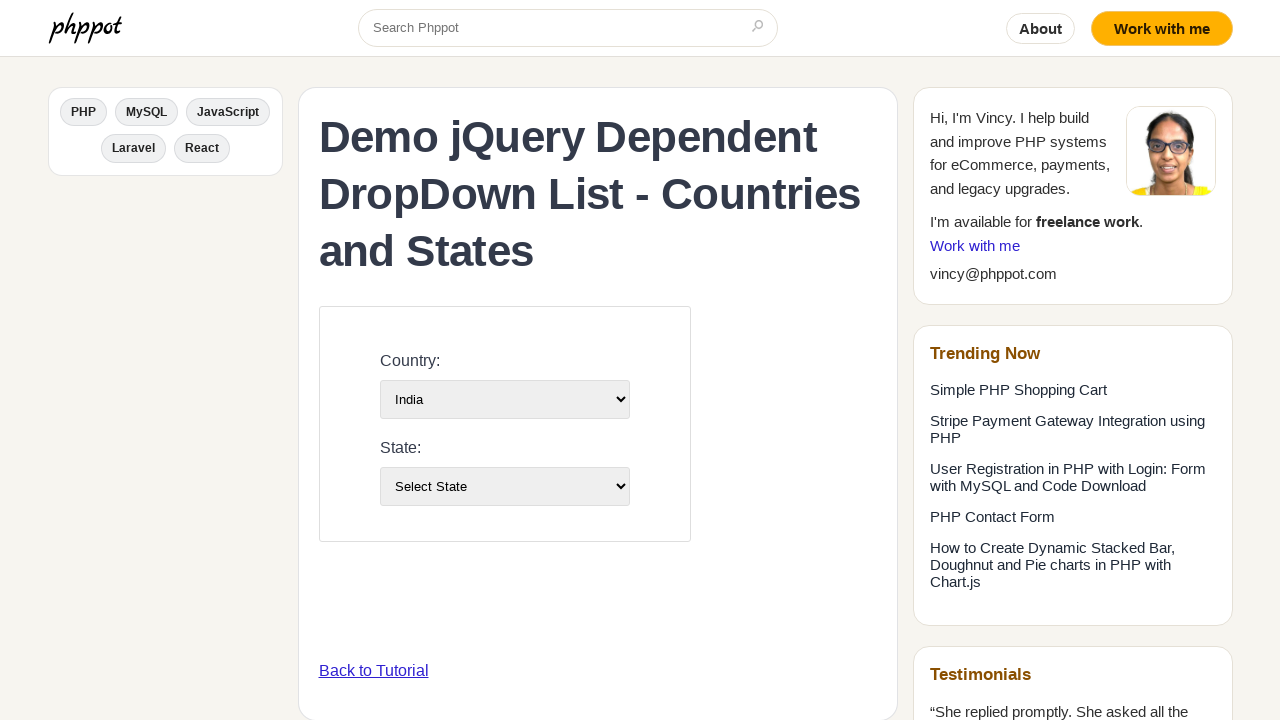

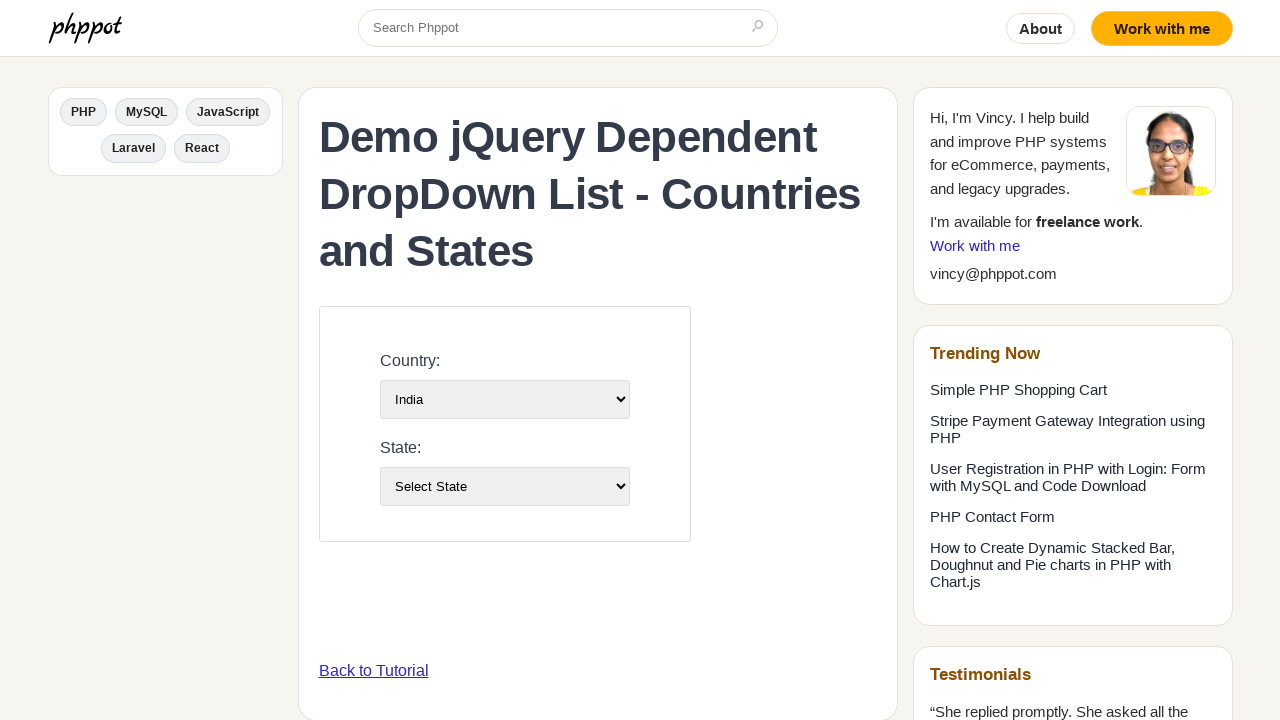